Tests drag and drop functionality by dragging column A to column B on a demo page

Starting URL: https://the-internet.herokuapp.com/drag_and_drop

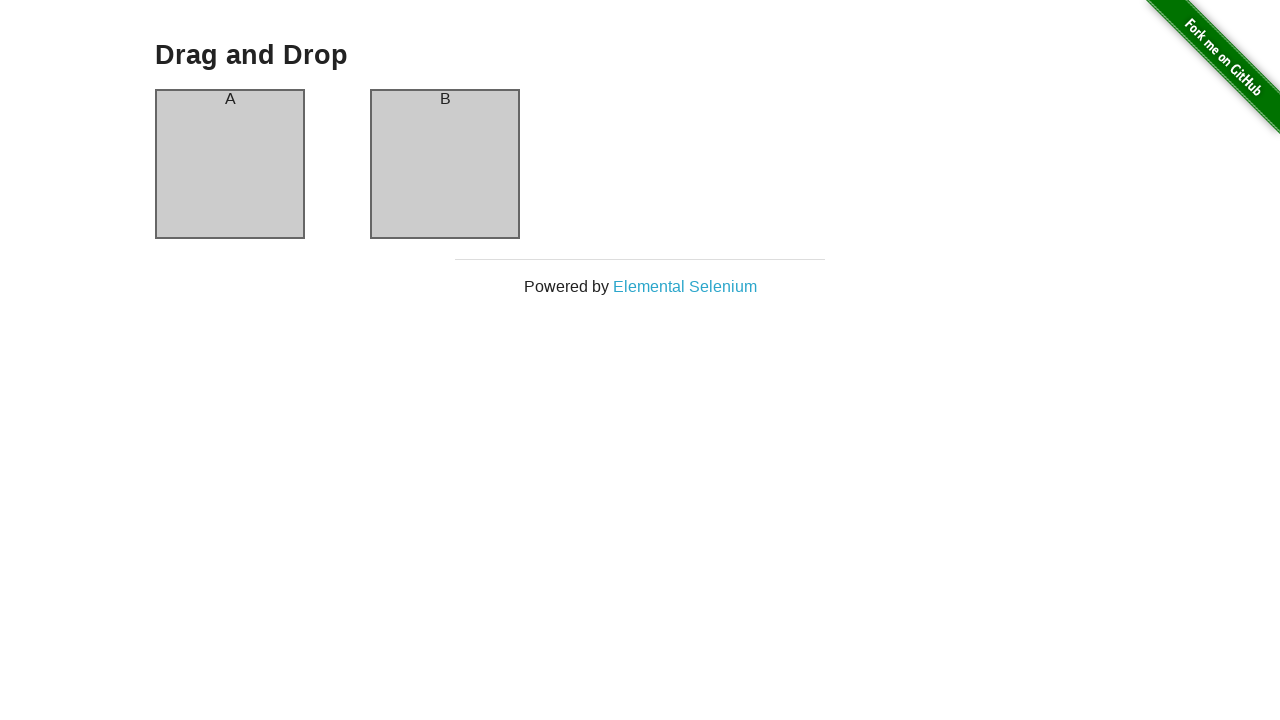

Verified page title is 'The Internet'
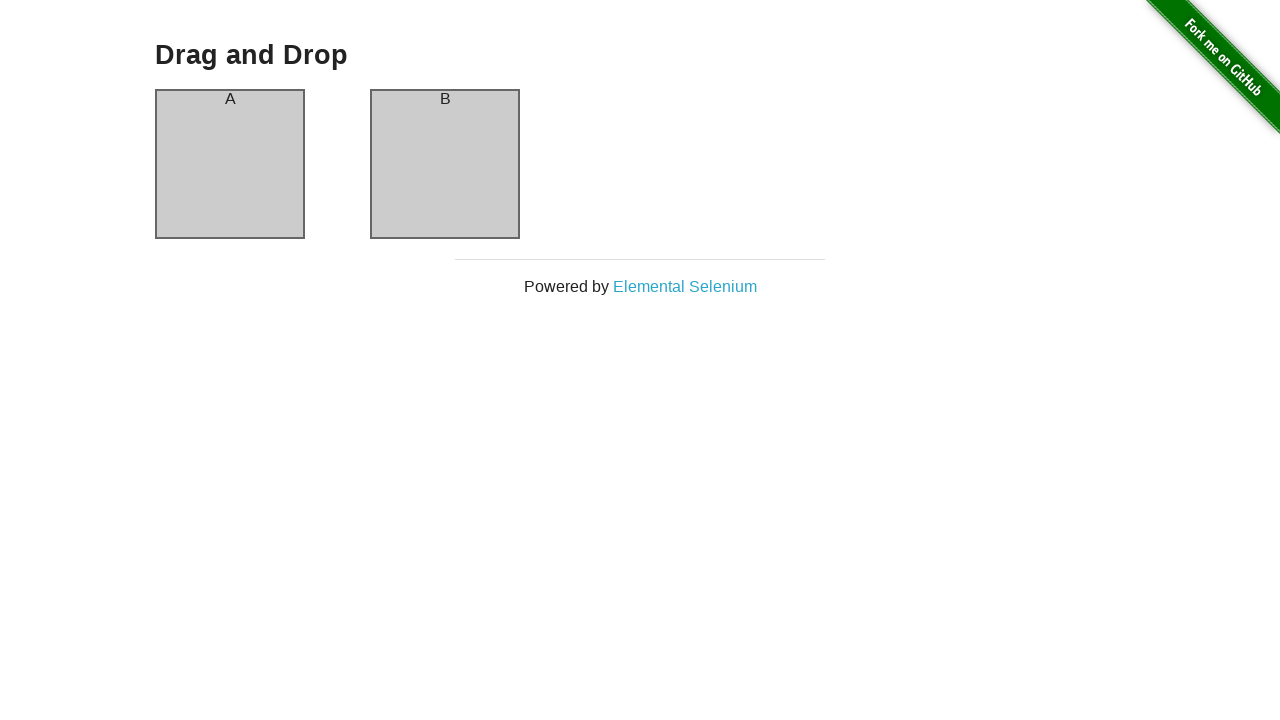

Located column A element
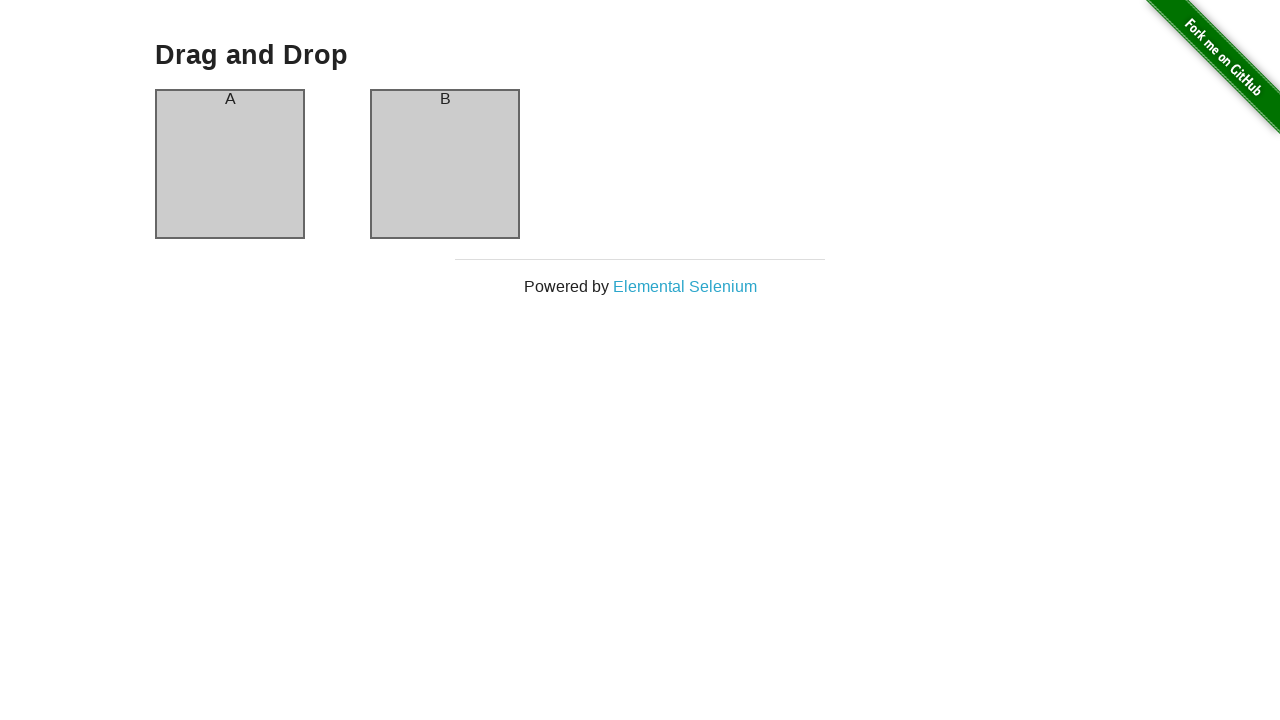

Located column B element
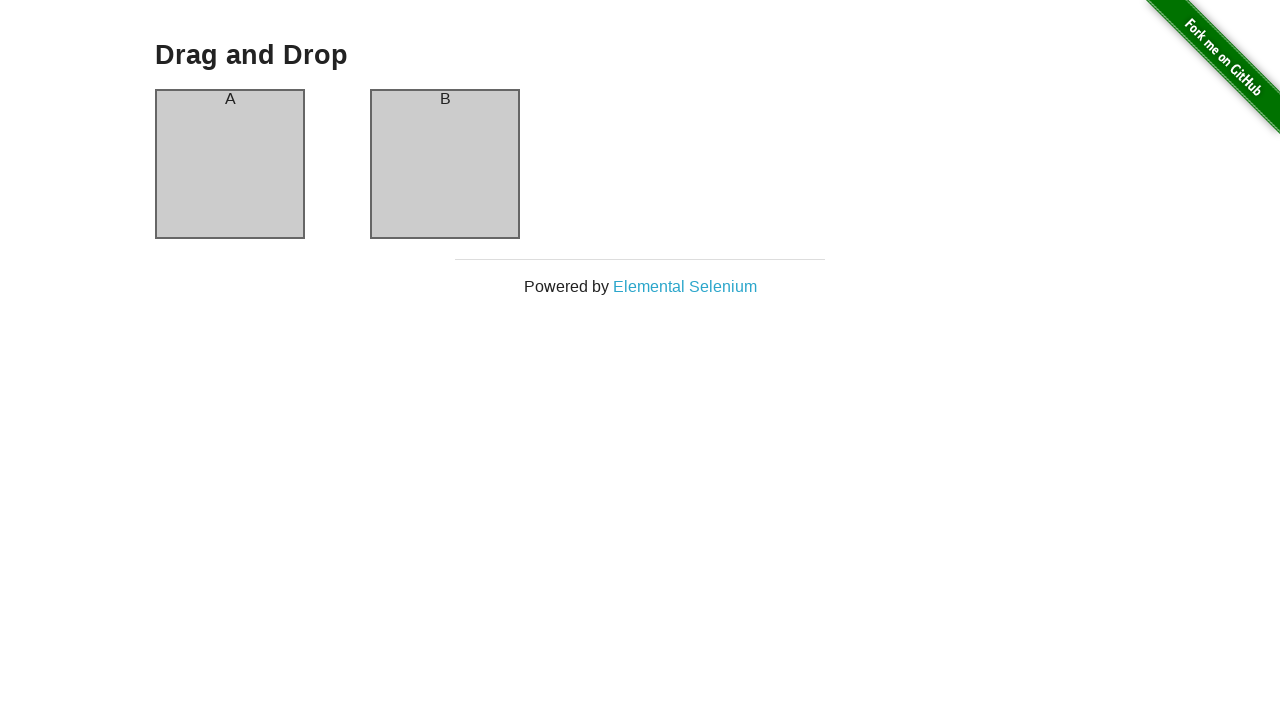

Dragged column A to column B at (445, 164)
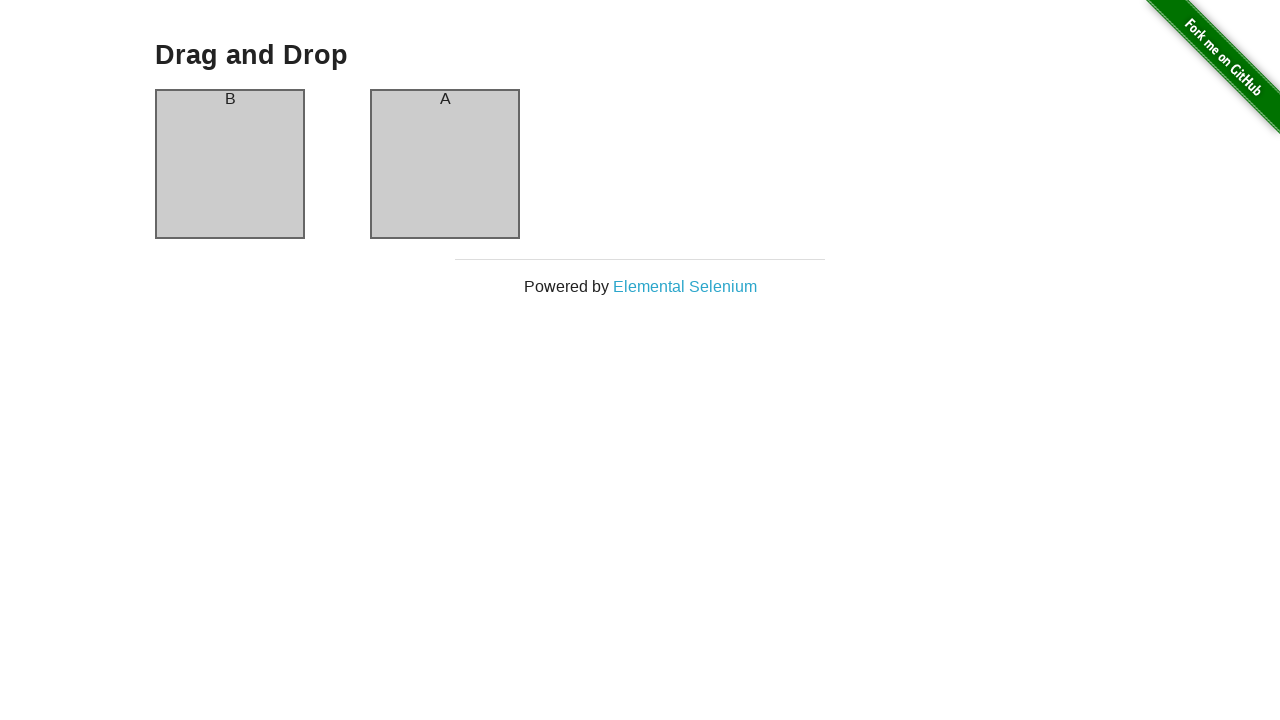

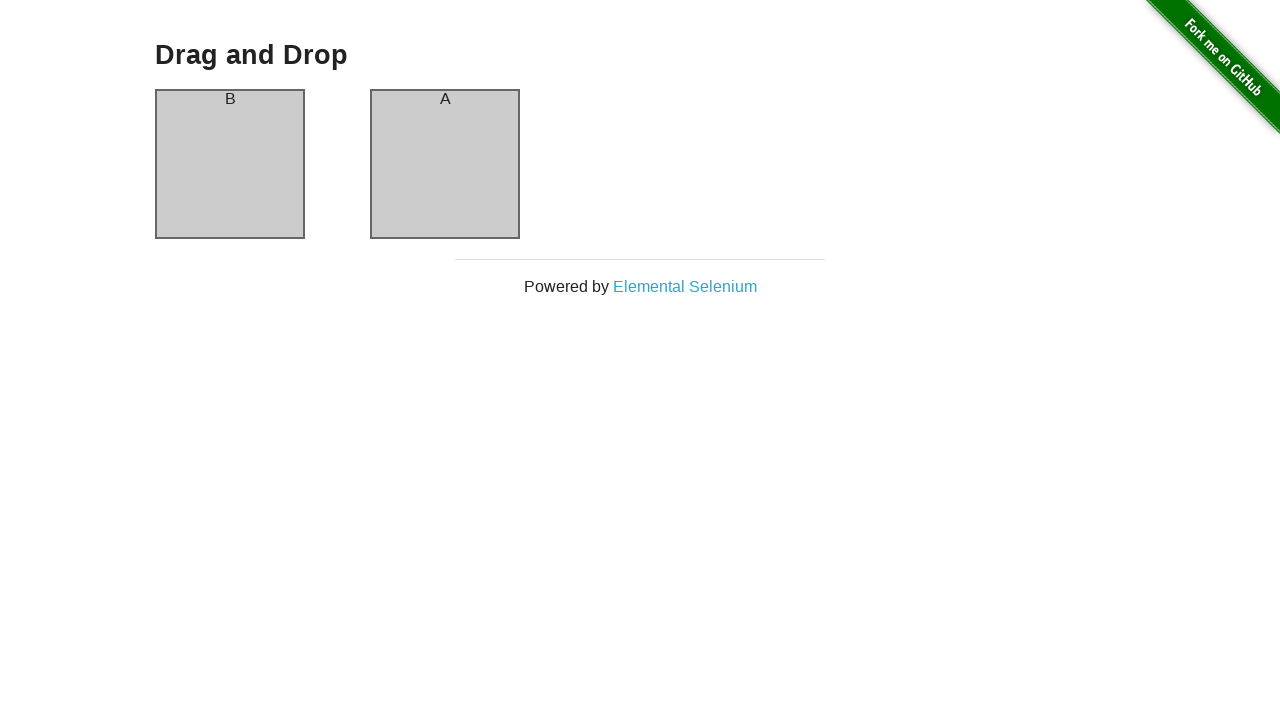